Tests JavaScript Prompt dialog by clicking the third alert button, entering text "Abdullah" into the prompt, accepting it, and verifying the result contains the entered text

Starting URL: https://the-internet.herokuapp.com/javascript_alerts

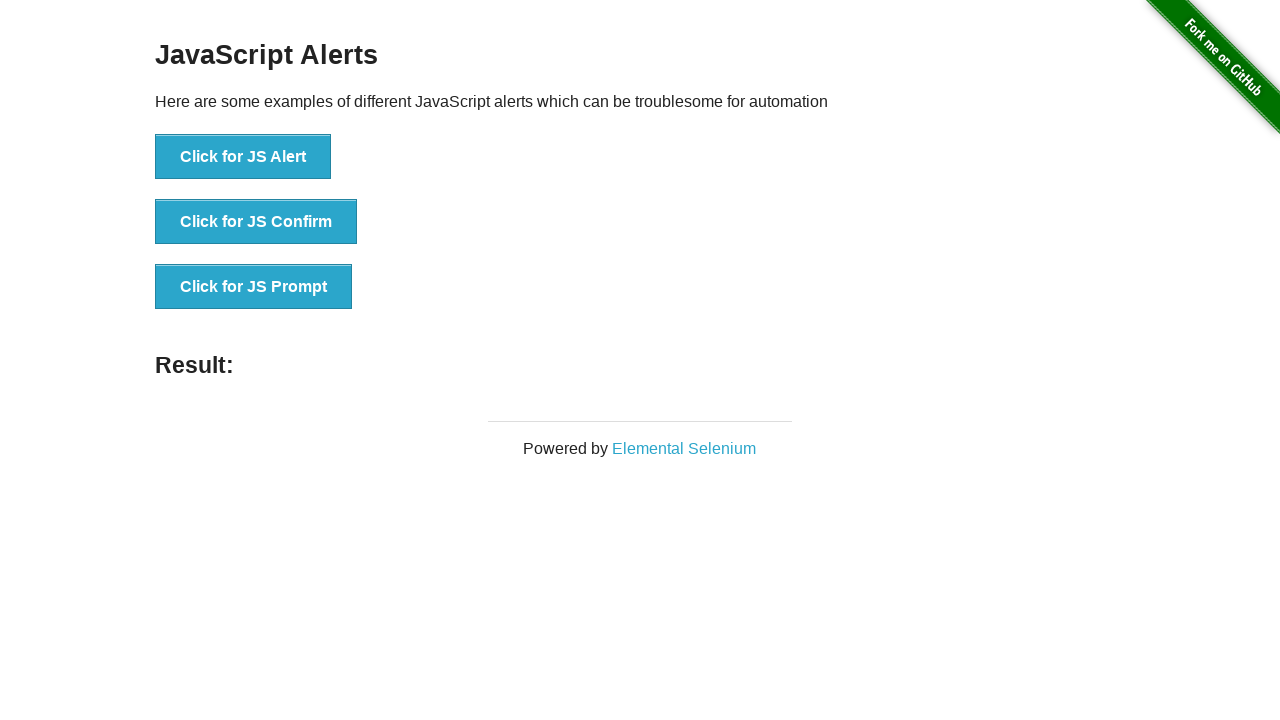

Set up dialog handler to accept prompt with text 'Abdullah'
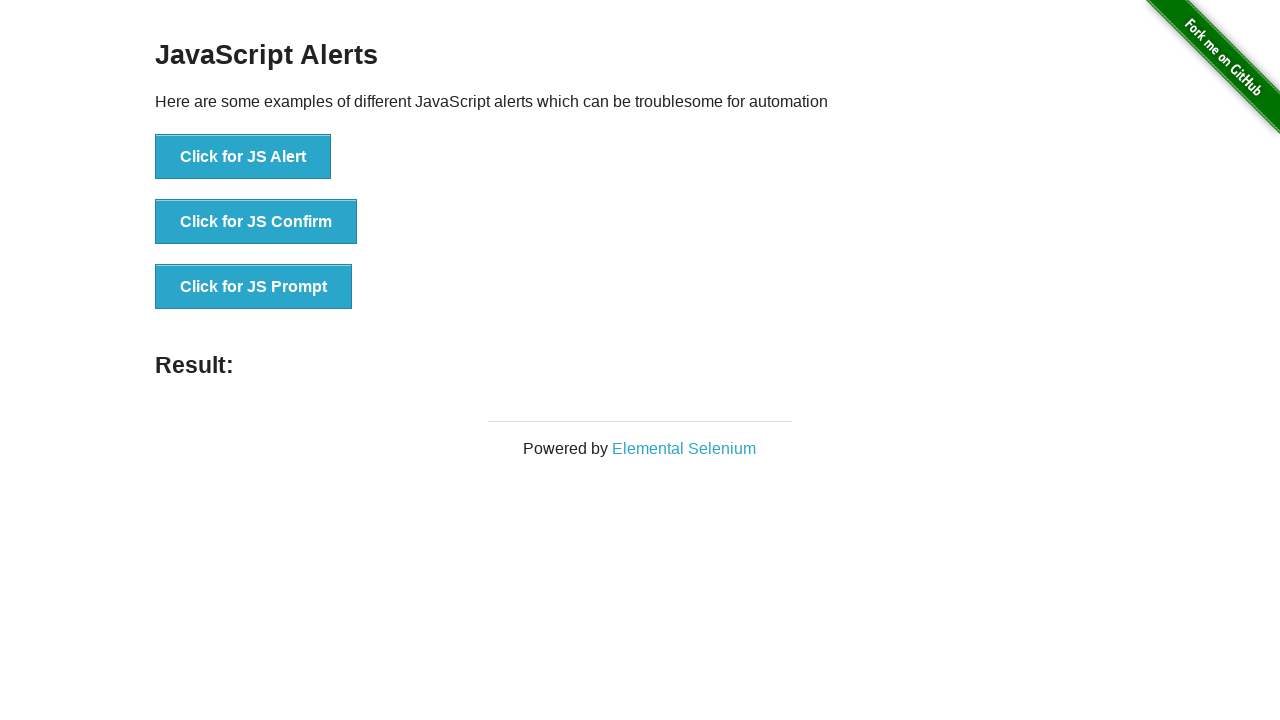

Clicked the JS Prompt button at (254, 287) on xpath=//*[text()='Click for JS Prompt']
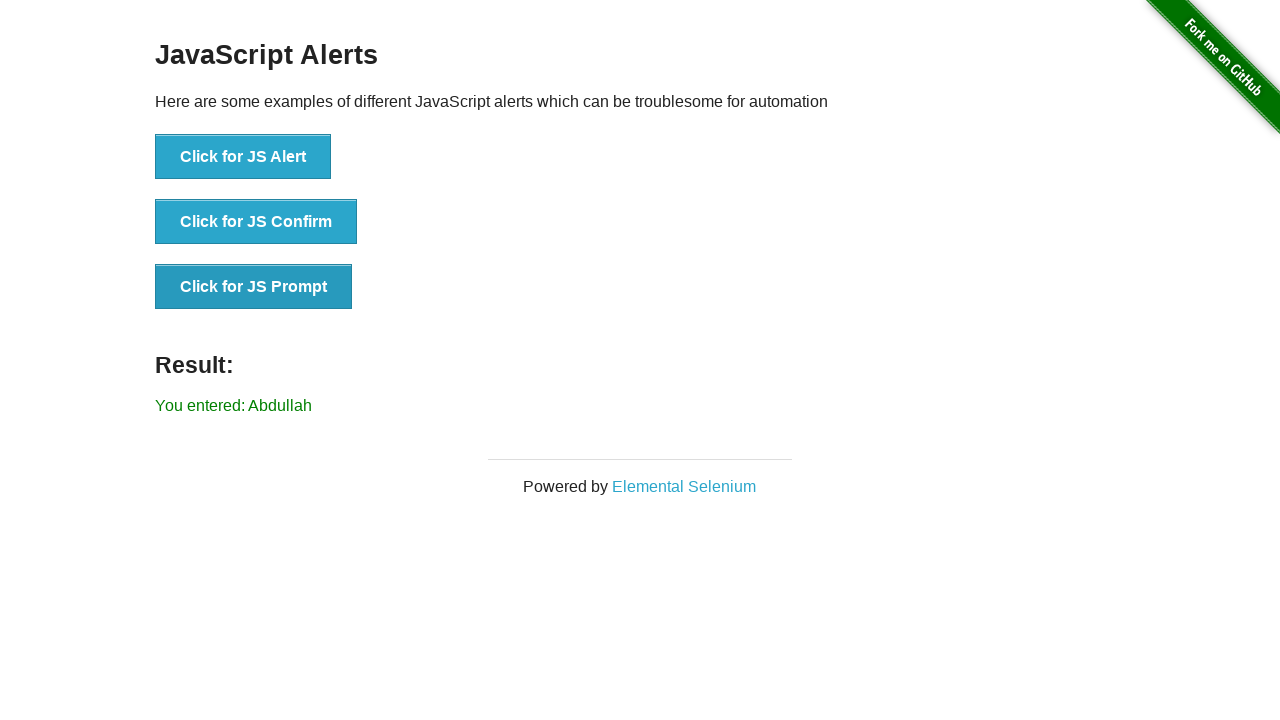

Result element loaded after prompt was handled
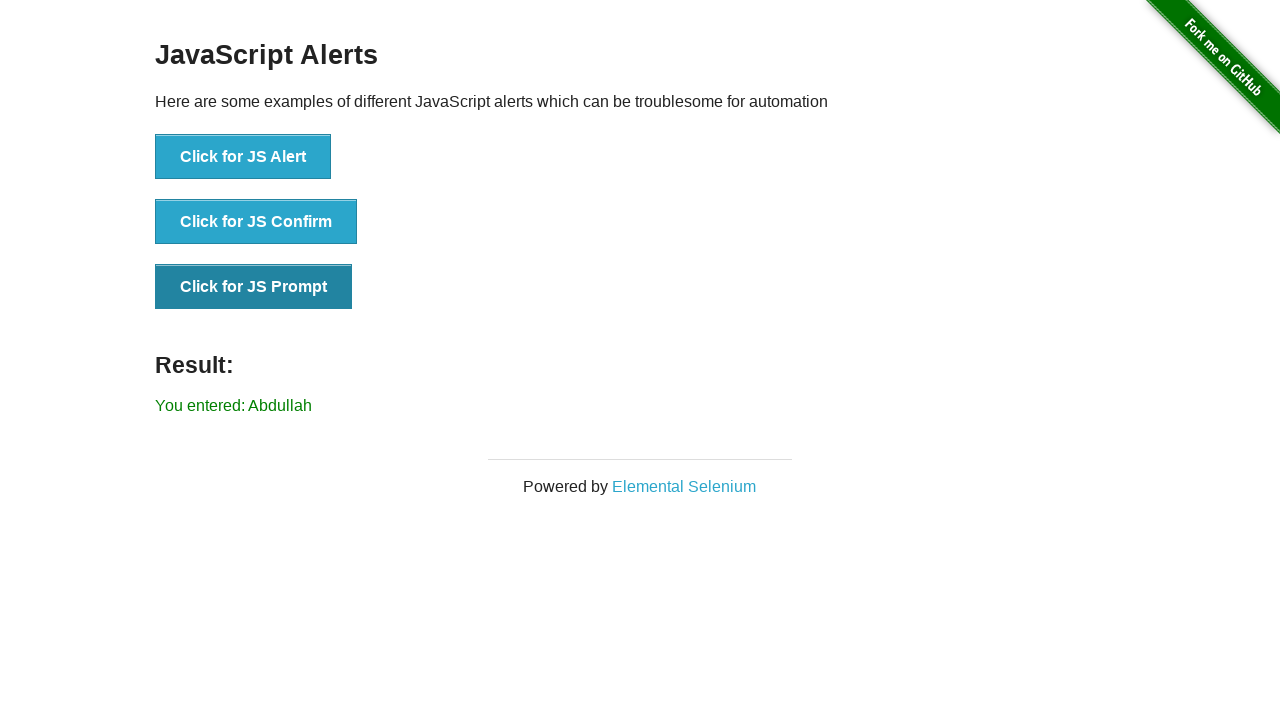

Retrieved result text from element
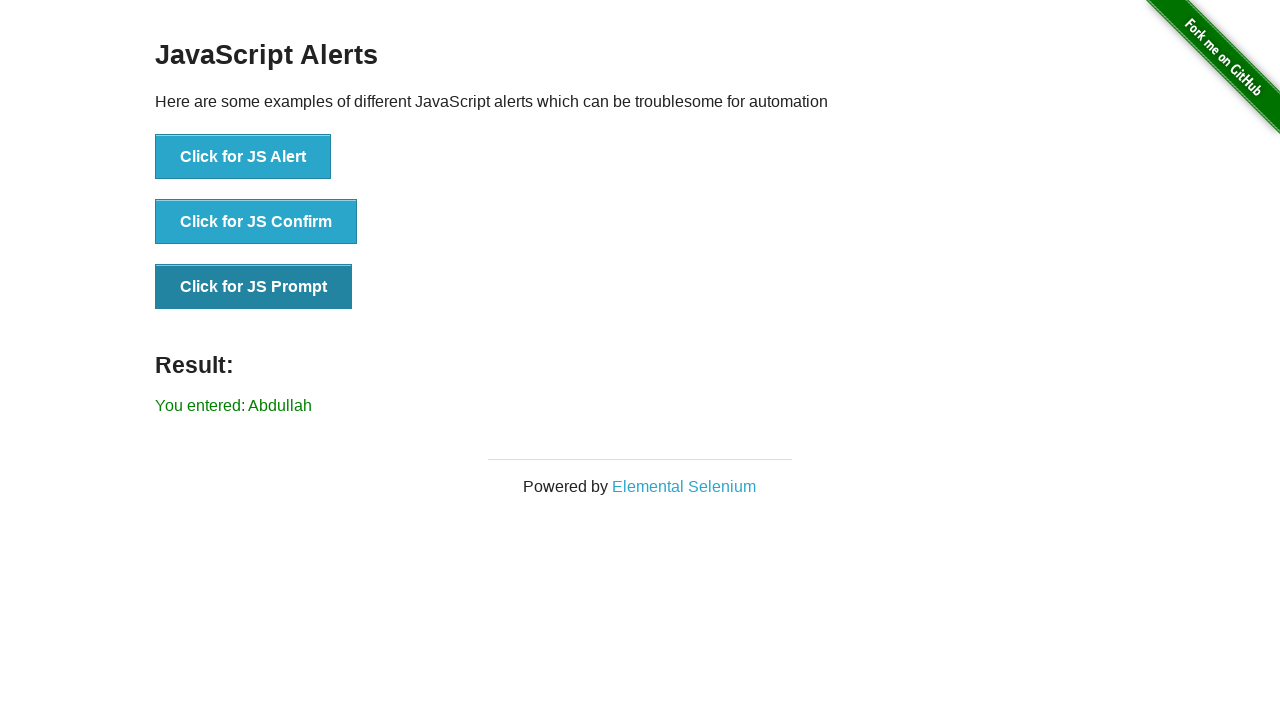

Verified that result text contains 'Abdullah'
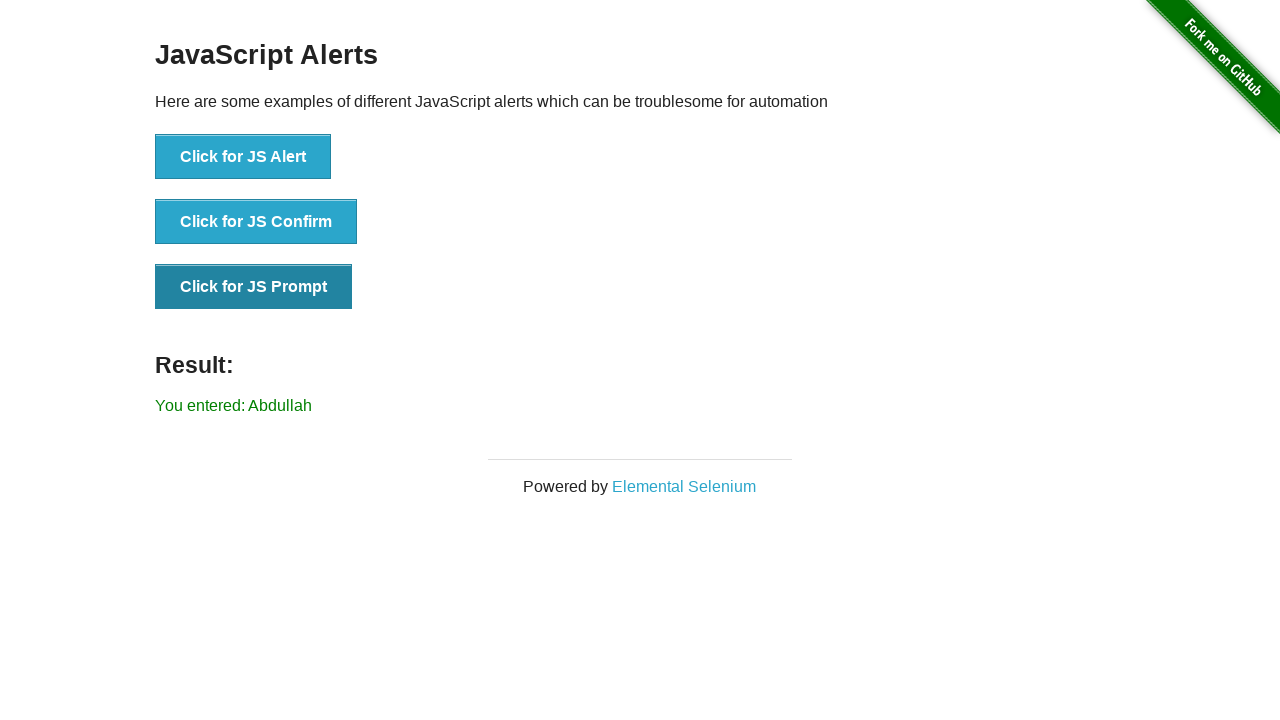

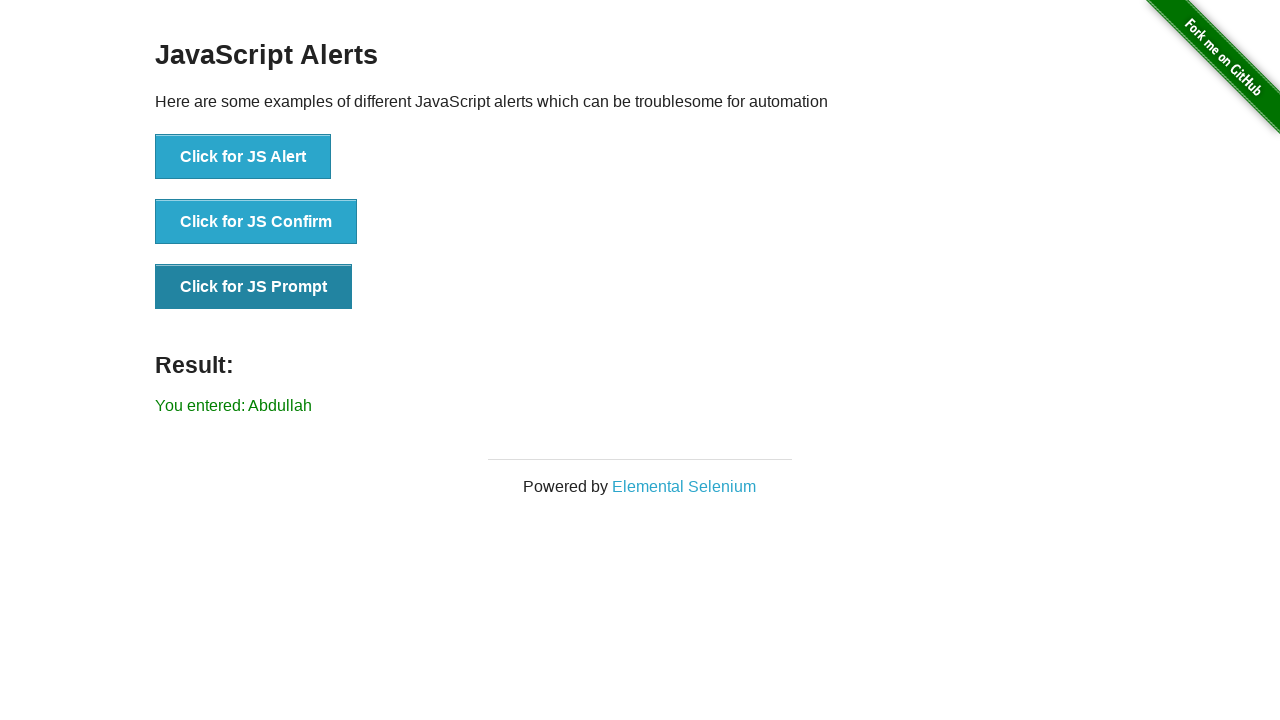